Tests JavaScript prompt alert handling by clicking a button to trigger a prompt, entering text, and accepting the alert

Starting URL: https://the-internet.herokuapp.com/javascript_alerts

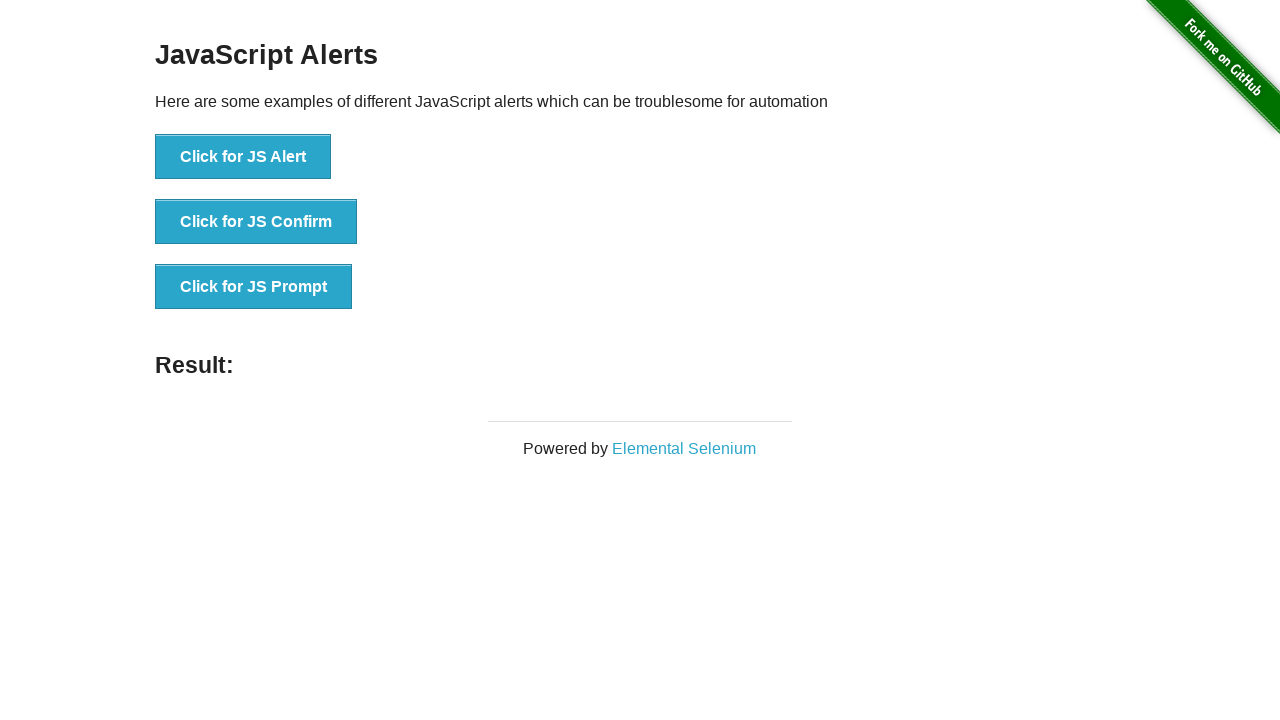

Clicked button to trigger JavaScript prompt at (254, 287) on button[onclick='jsPrompt()']
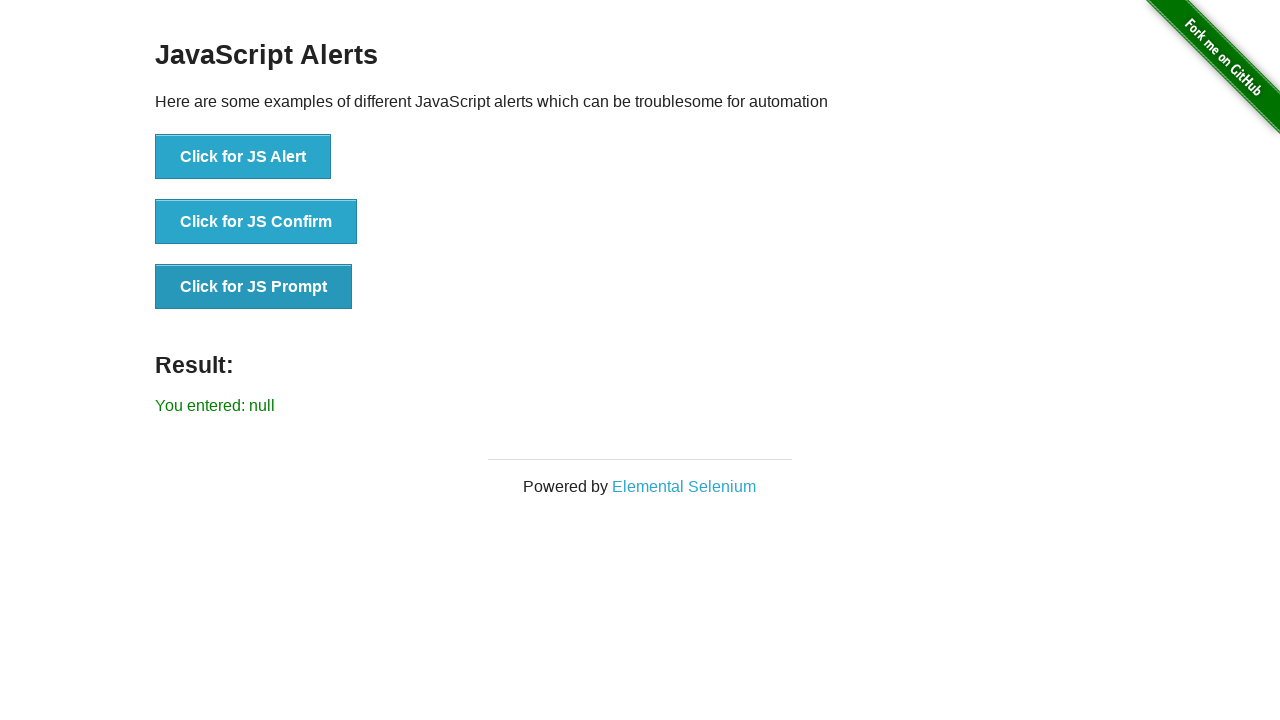

Set up dialog handler to accept prompt with text 'Hi'
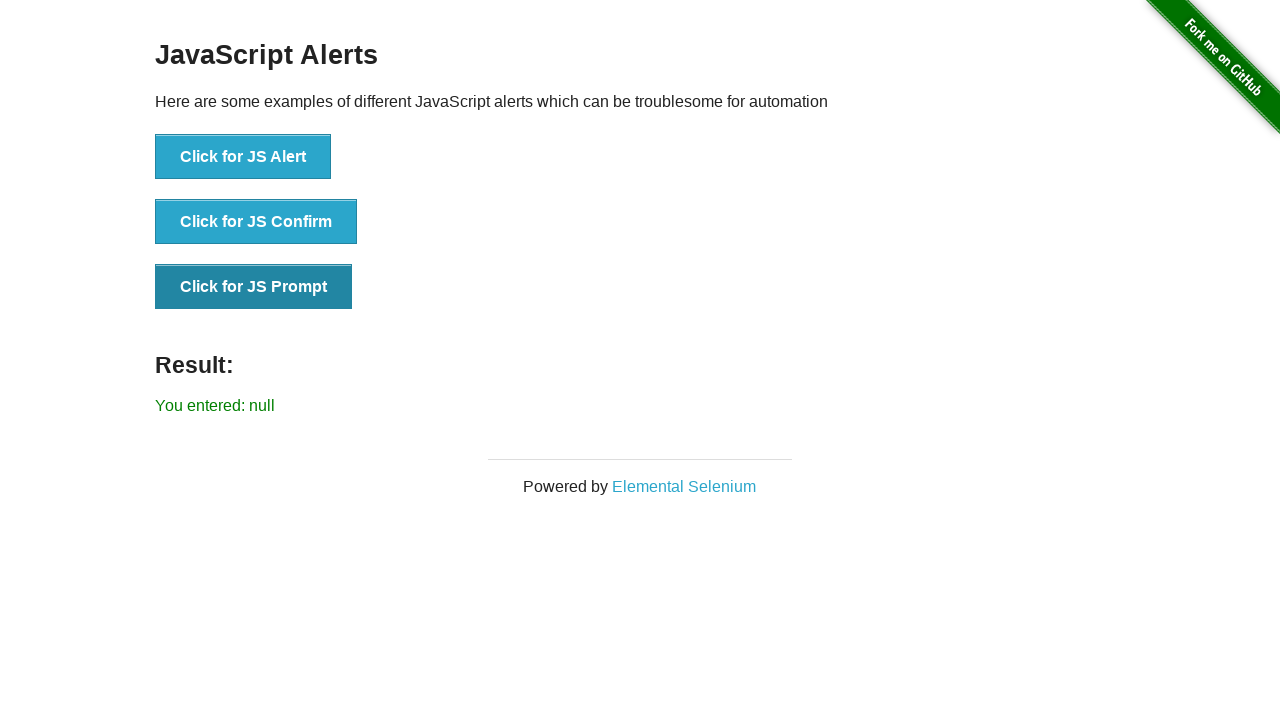

Clicked button again to trigger prompt dialog at (254, 287) on button[onclick='jsPrompt()']
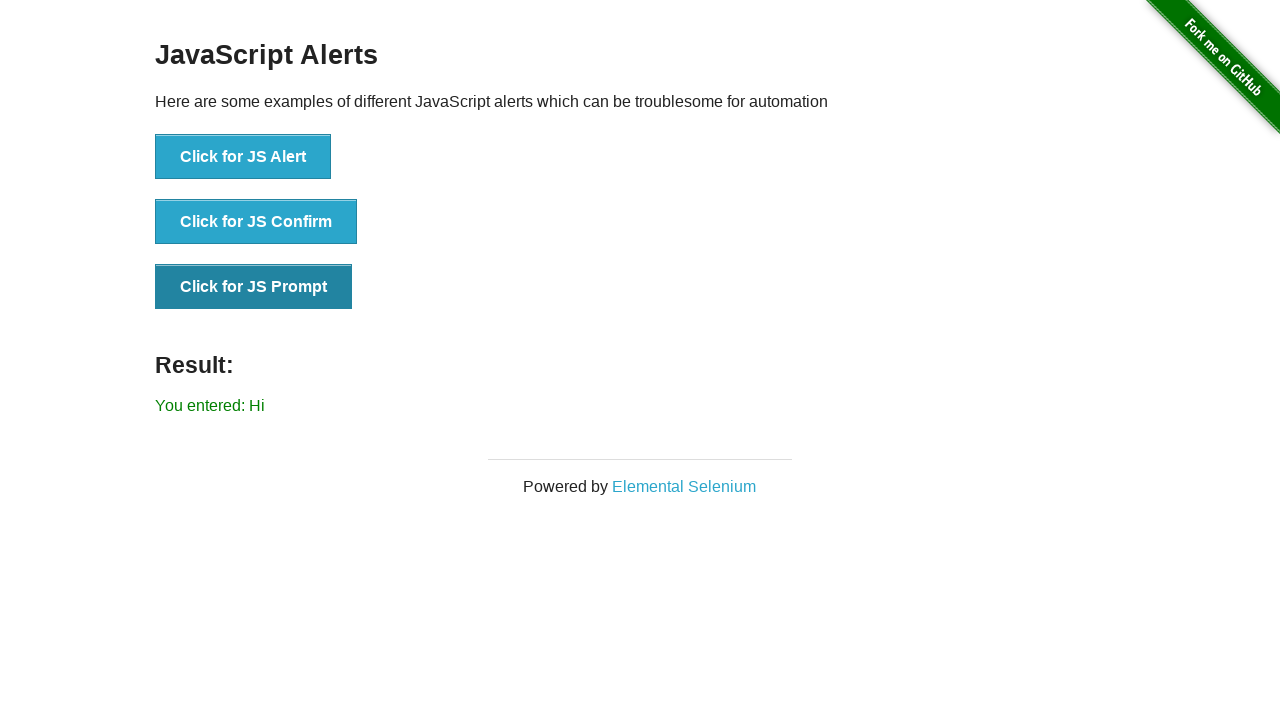

Result element loaded after accepting prompt
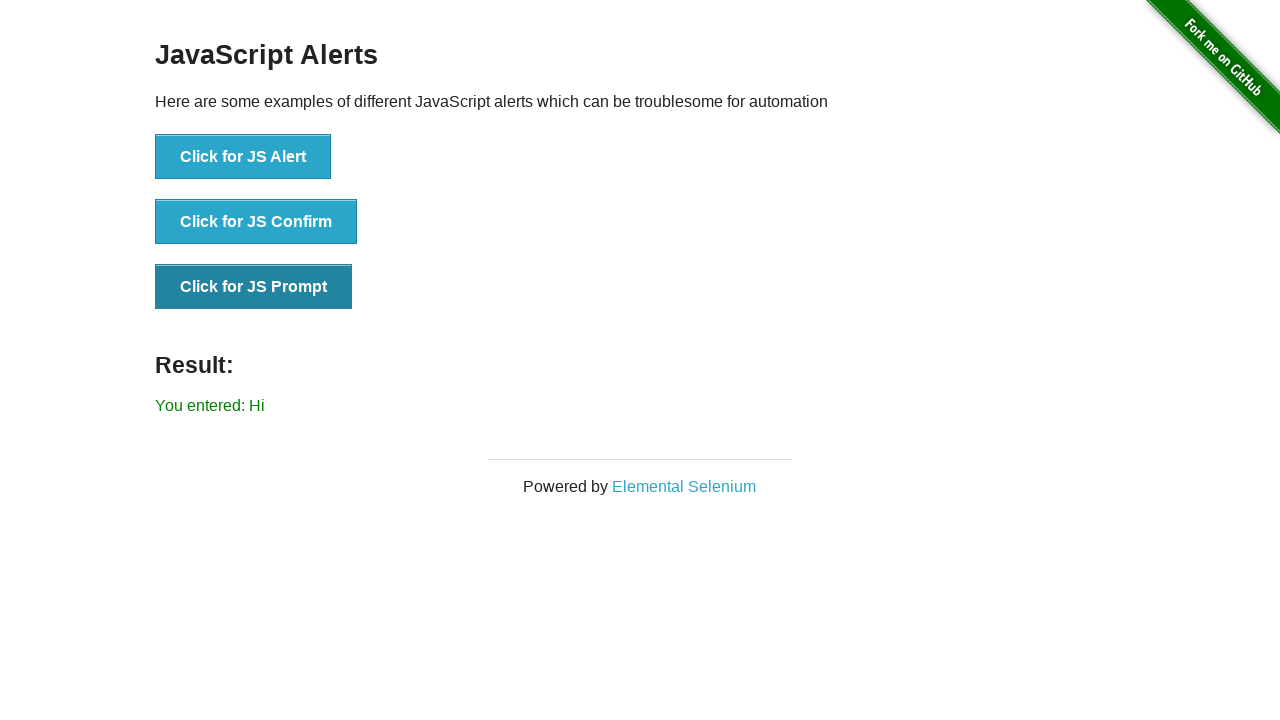

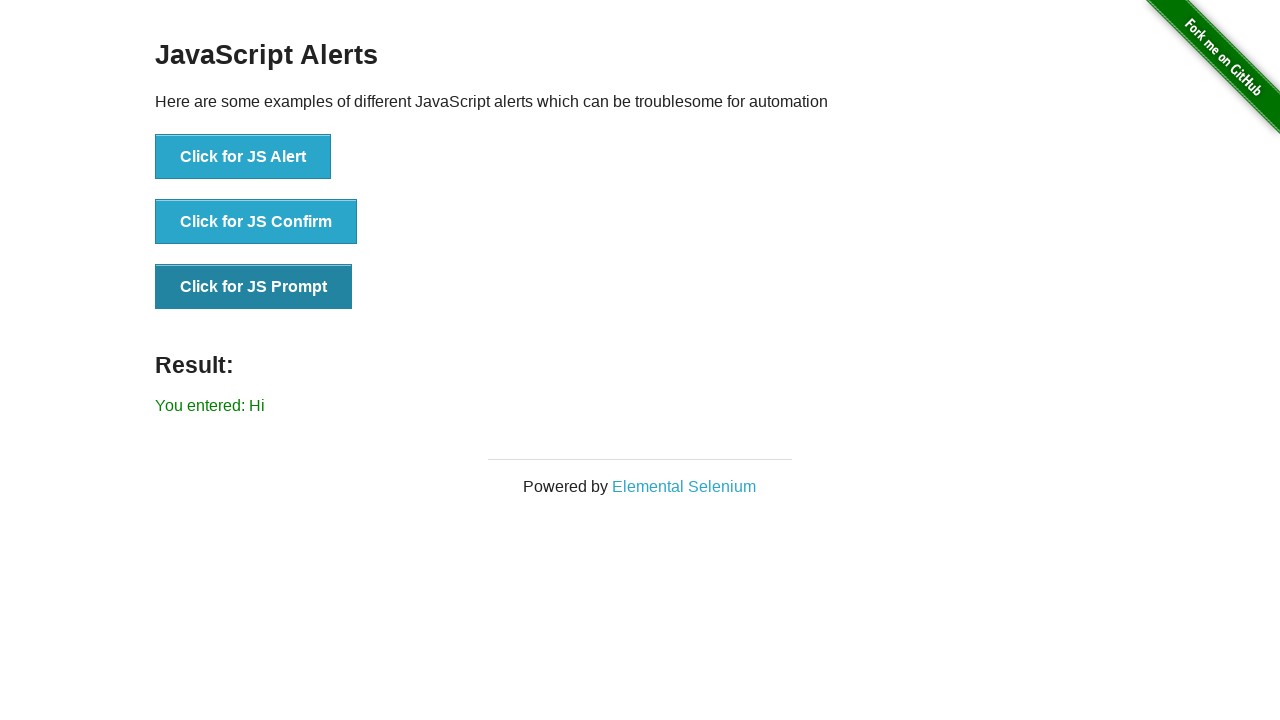